Tests dynamic control enabling functionality by clicking the Enable button and verifying that a text input becomes enabled

Starting URL: https://the-internet.herokuapp.com/dynamic_controls

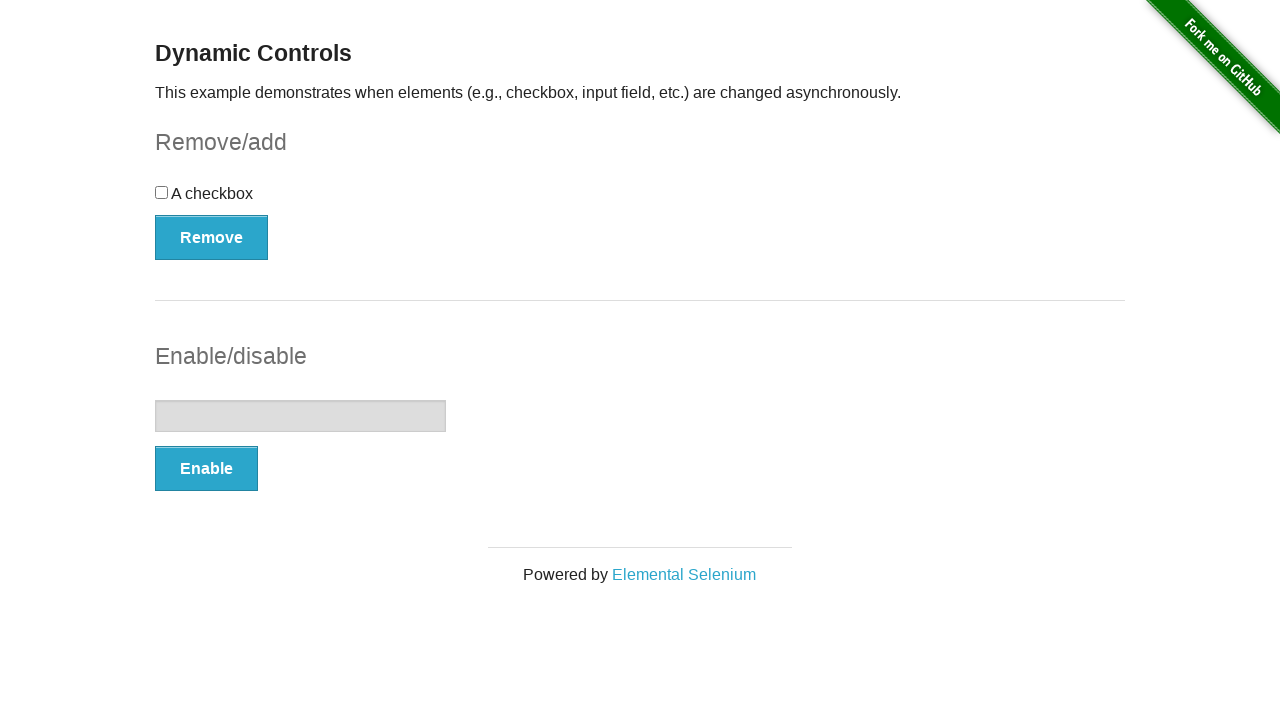

Verified text input is disabled initially
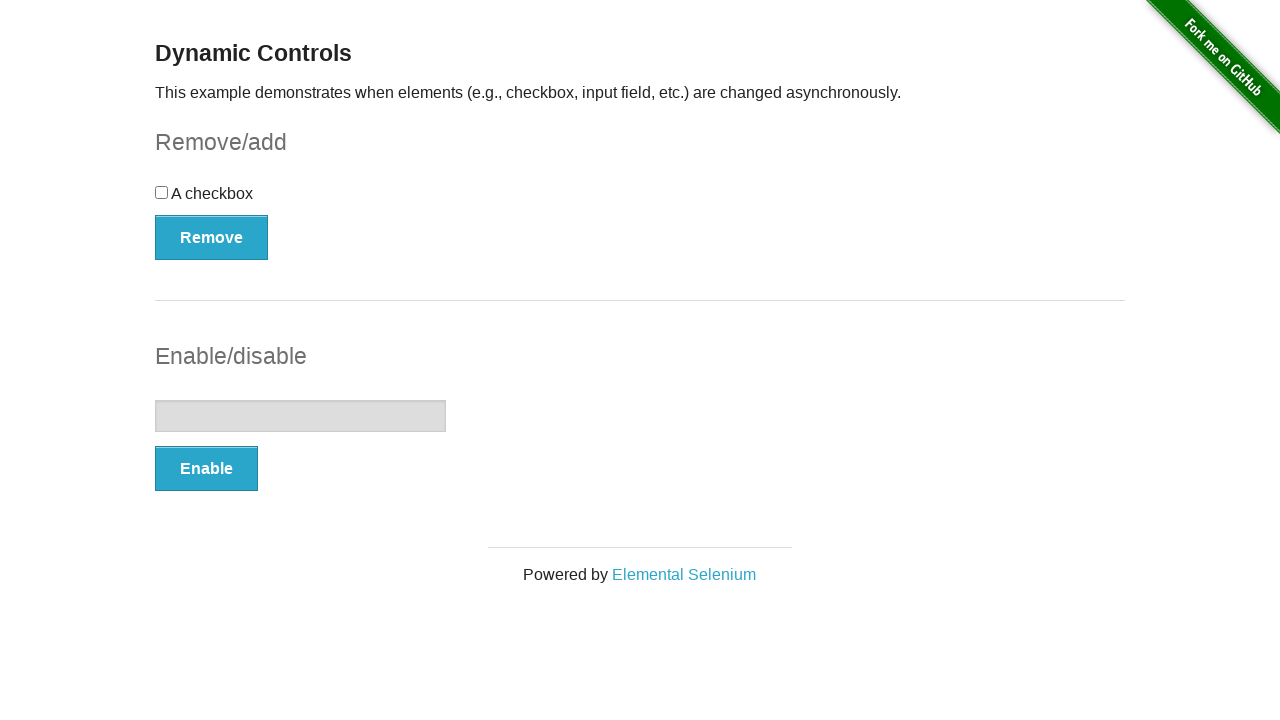

Clicked the Enable button at (206, 469) on xpath=//button[text()='Enable']
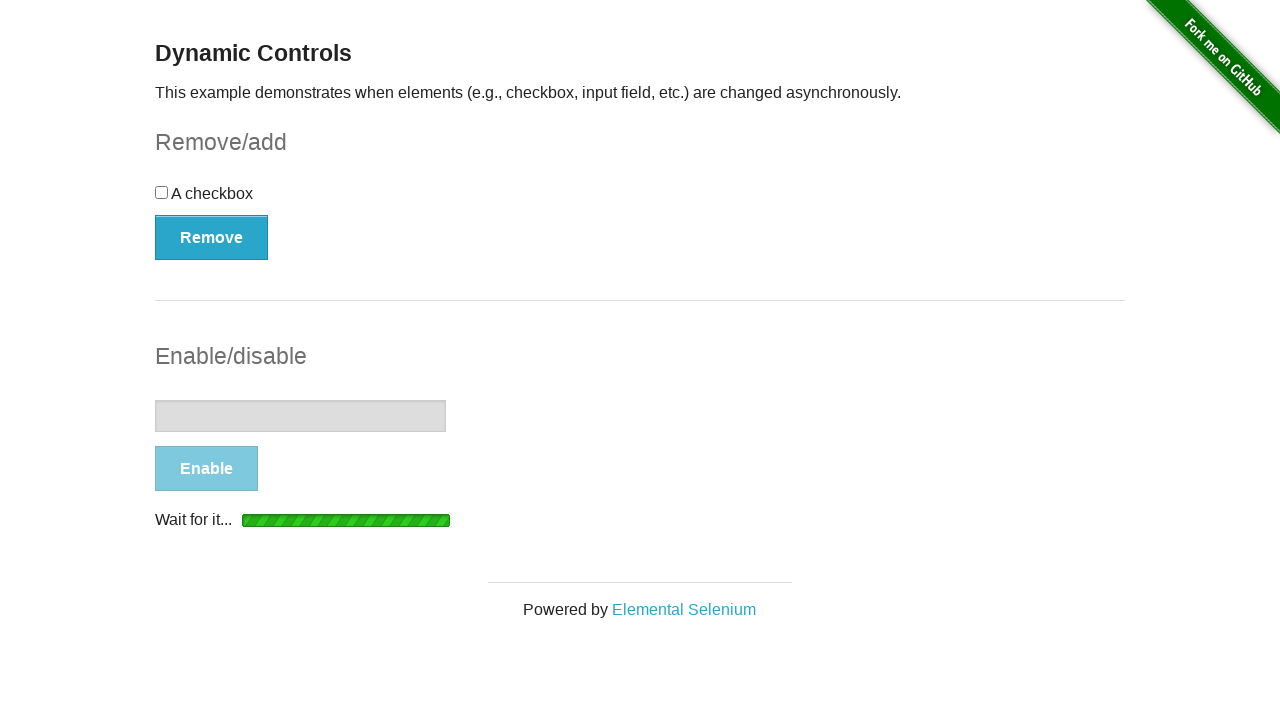

Text input element attached to DOM
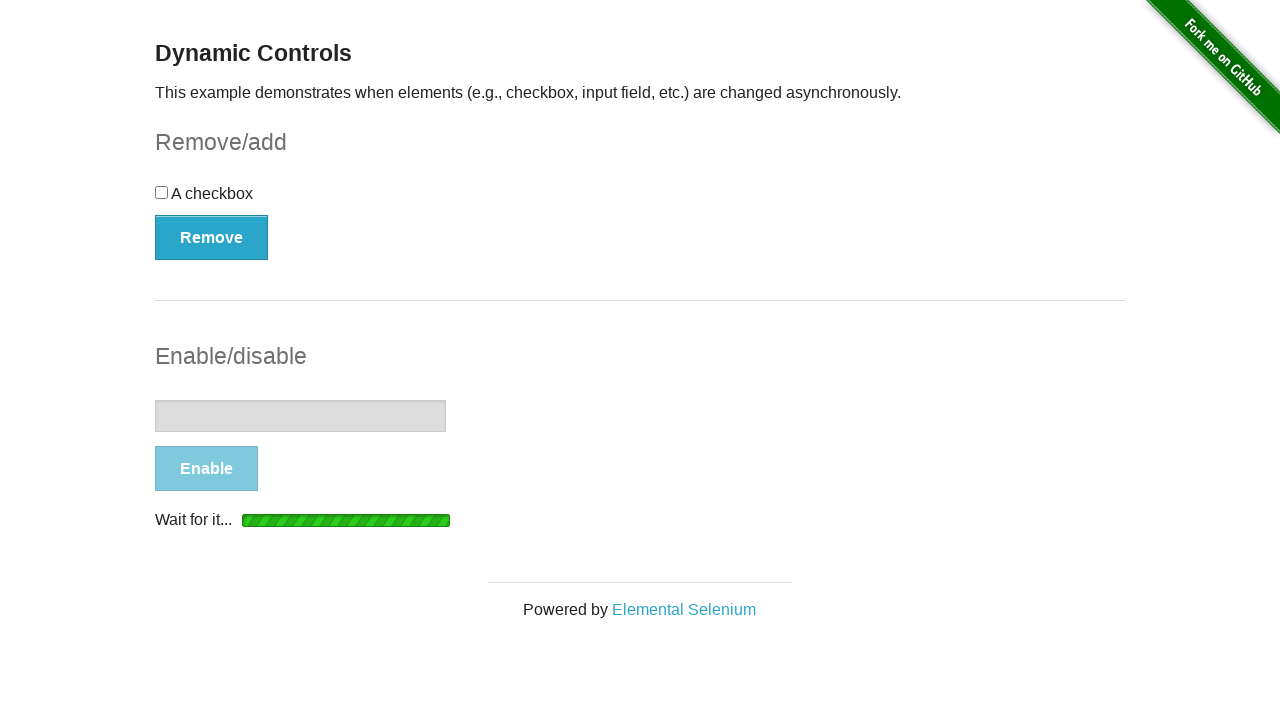

Text input became enabled
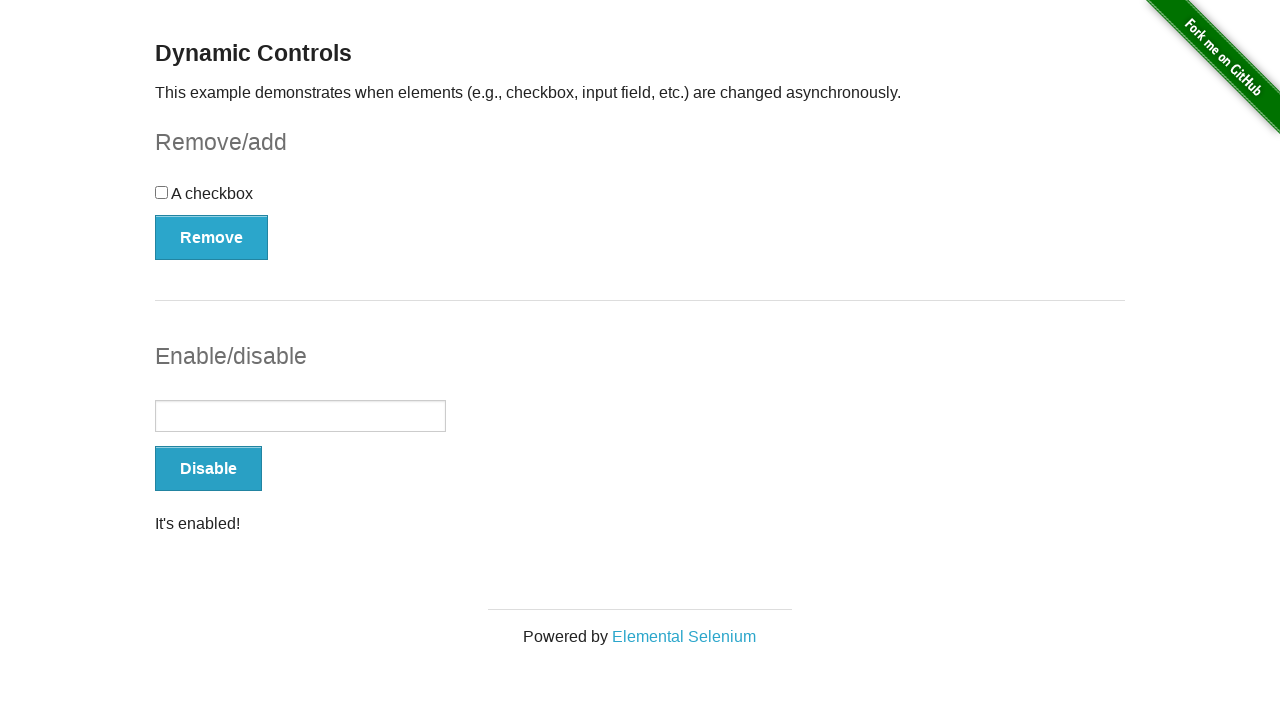

Verified success message is visible
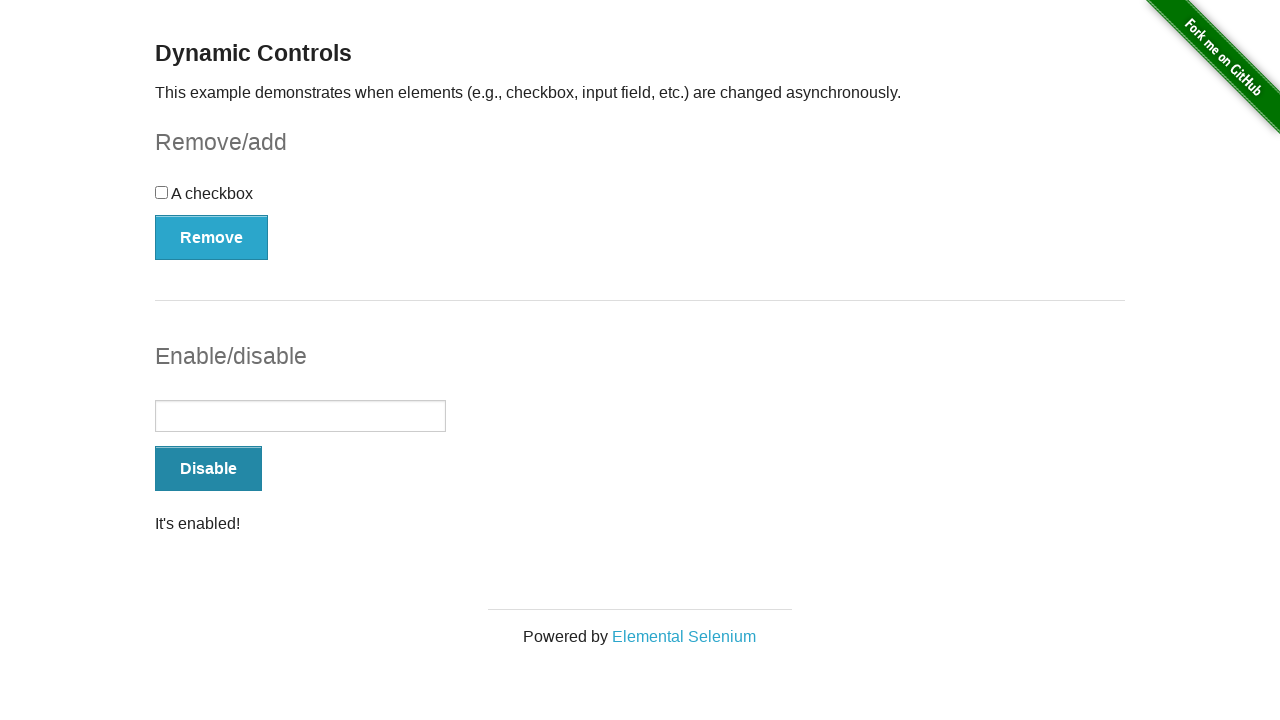

Verified text input is enabled after clicking Enable button
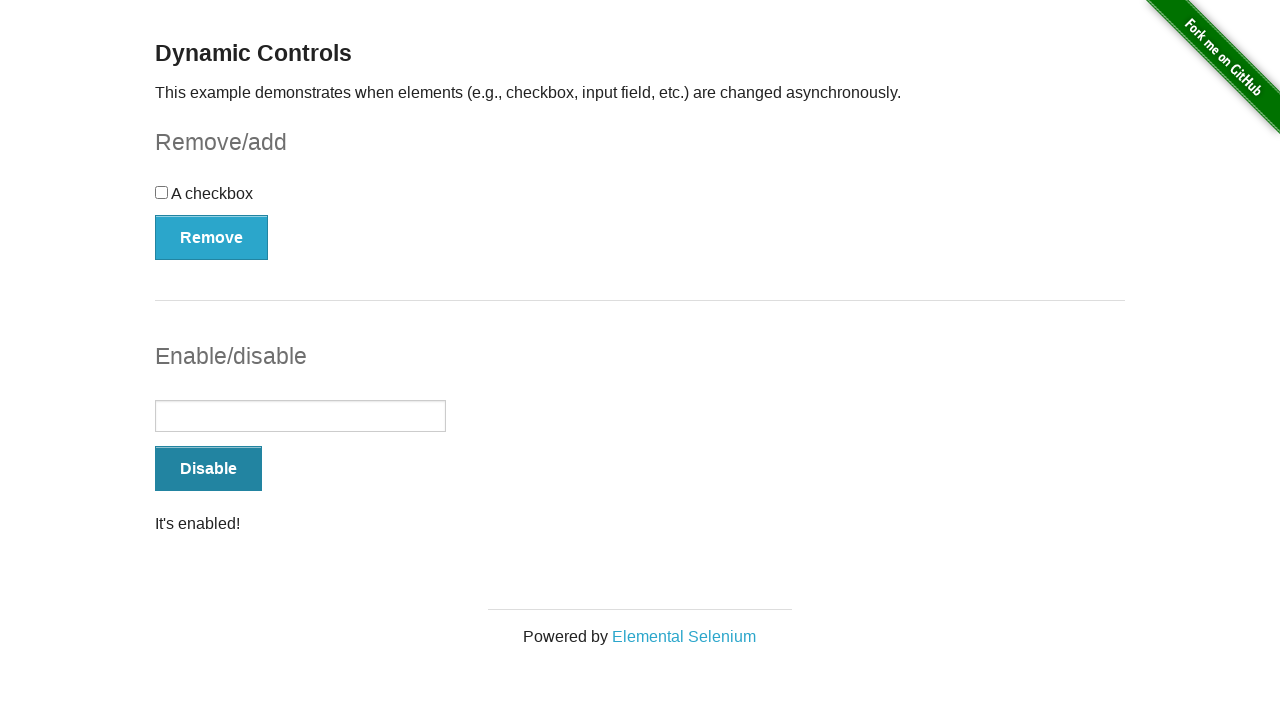

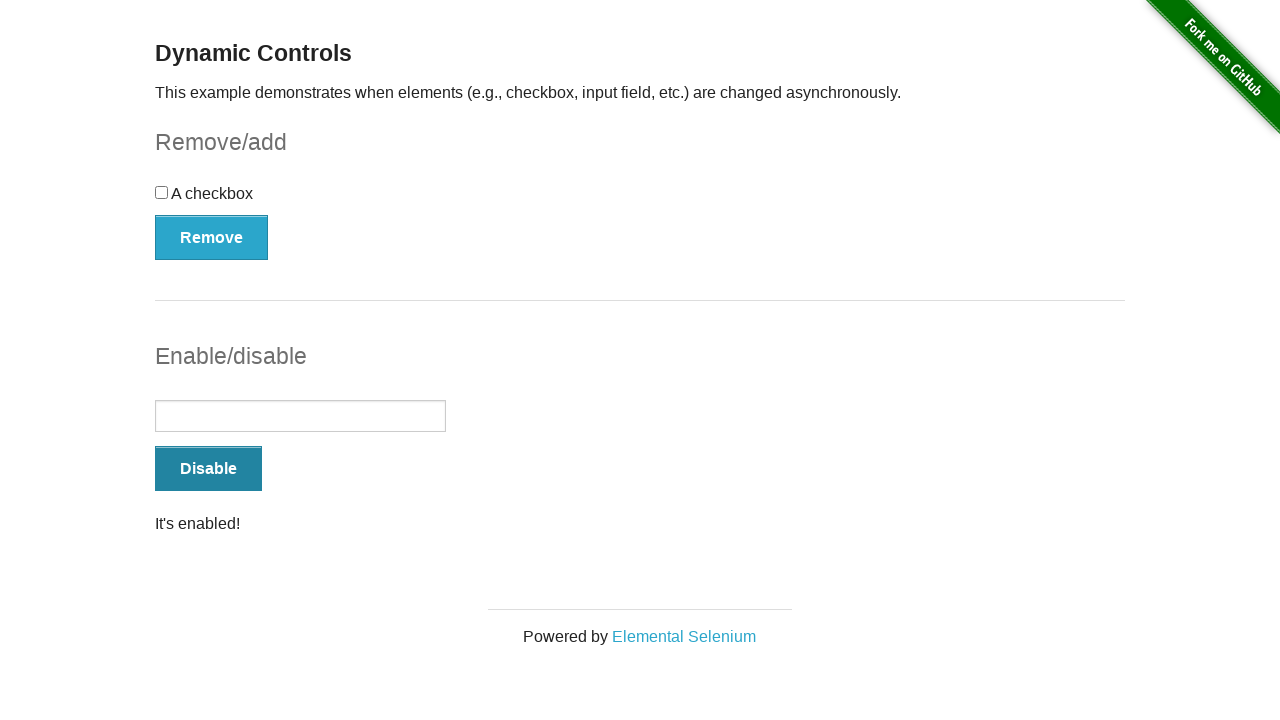